Tests registration form validation when confirmation email doesn't match the original email

Starting URL: https://alada.vn/tai-khoan/dang-ky.html

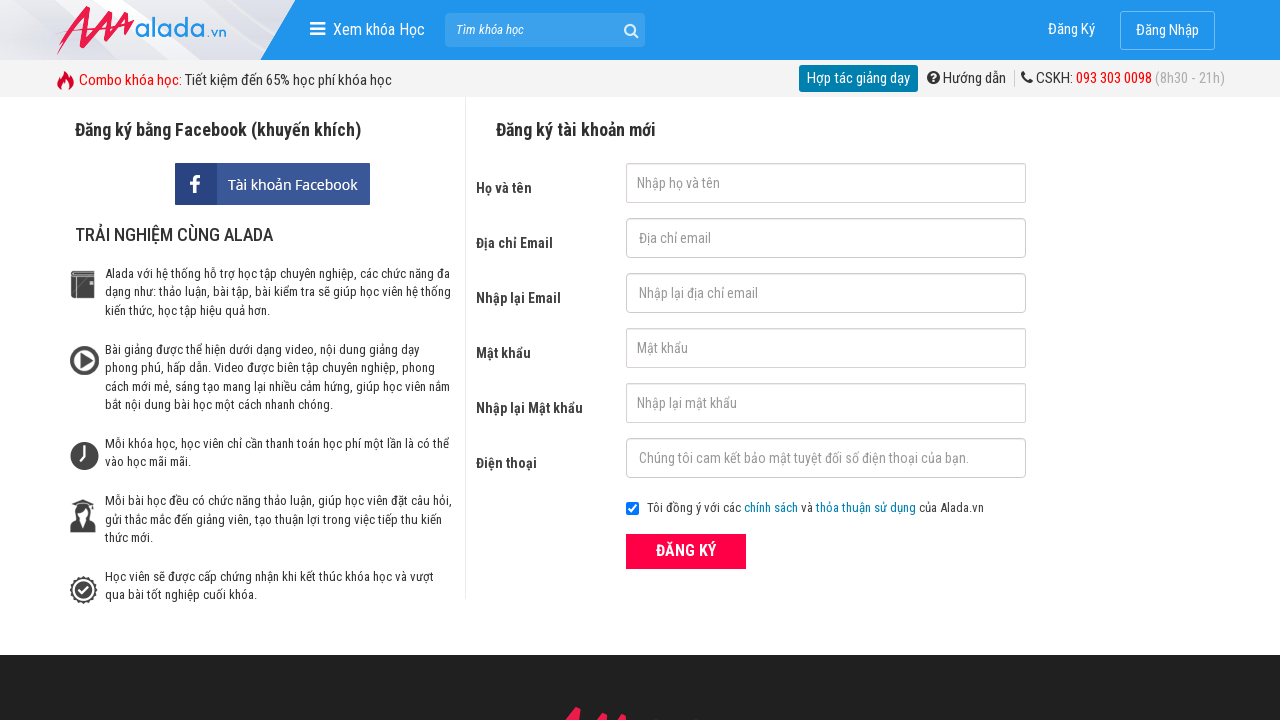

Filled first name field with 'Maria Garcia' on #txtFirstname
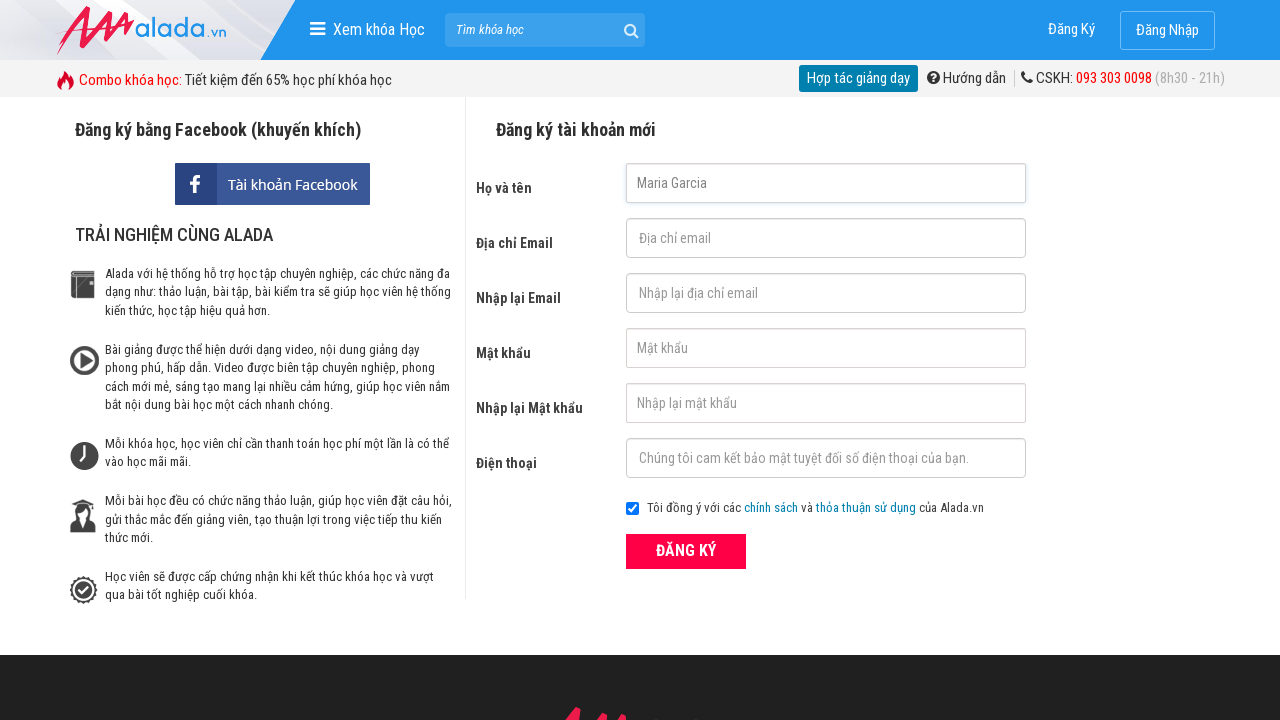

Filled email field with 'maria.test@gmail.com' on #txtEmail
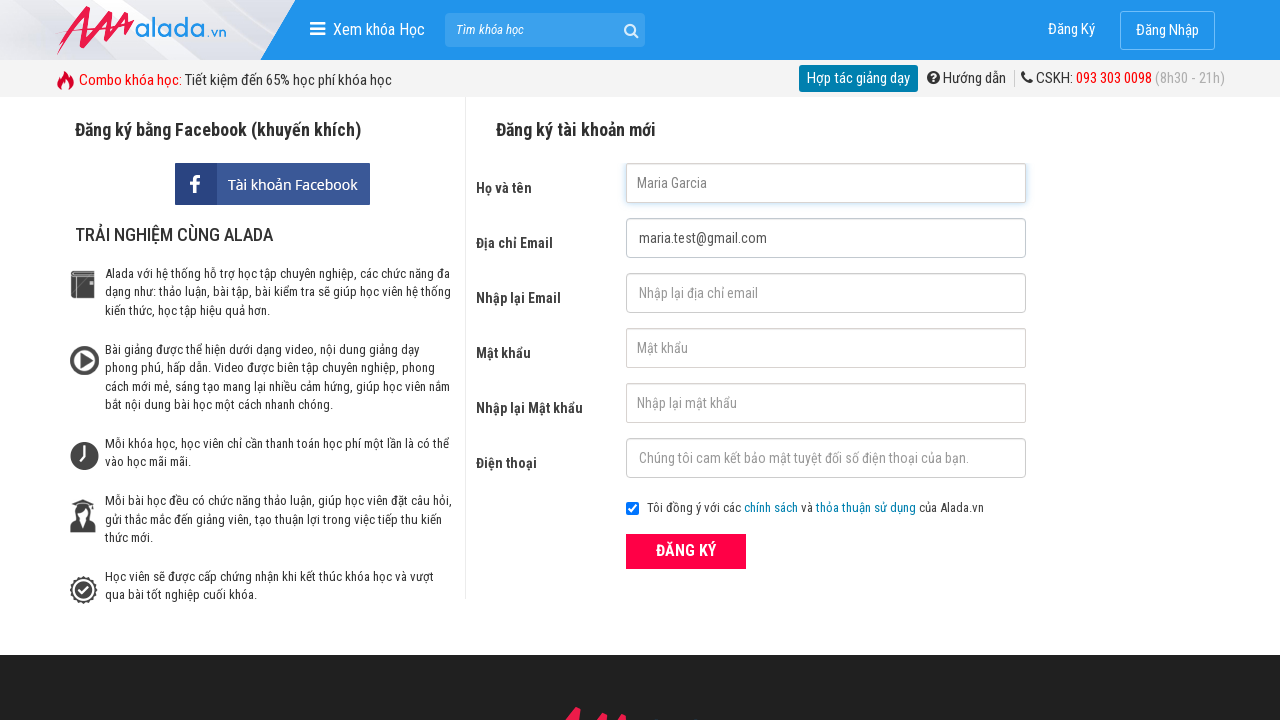

Filled confirmation email field with mismatched email 'maria.different@gmail.com' on #txtCEmail
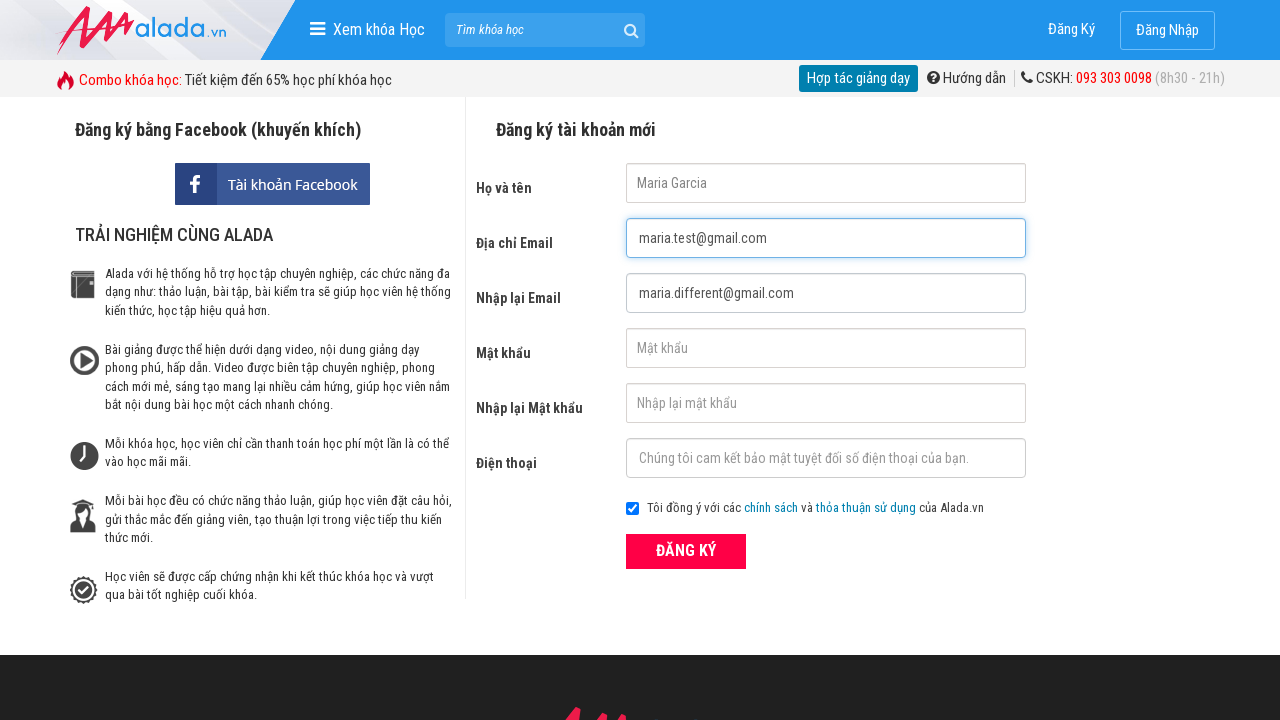

Filled password field with '123456' on #txtPassword
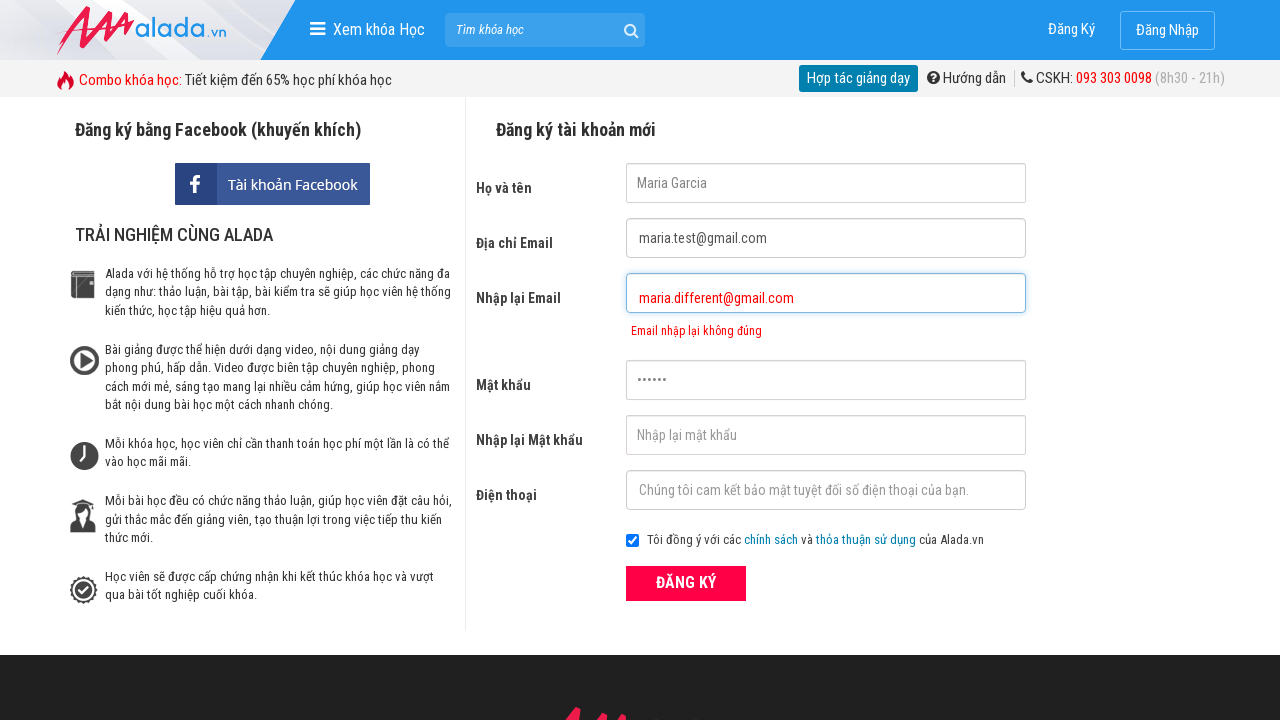

Filled confirmation password field with '123456' on #txtCPassword
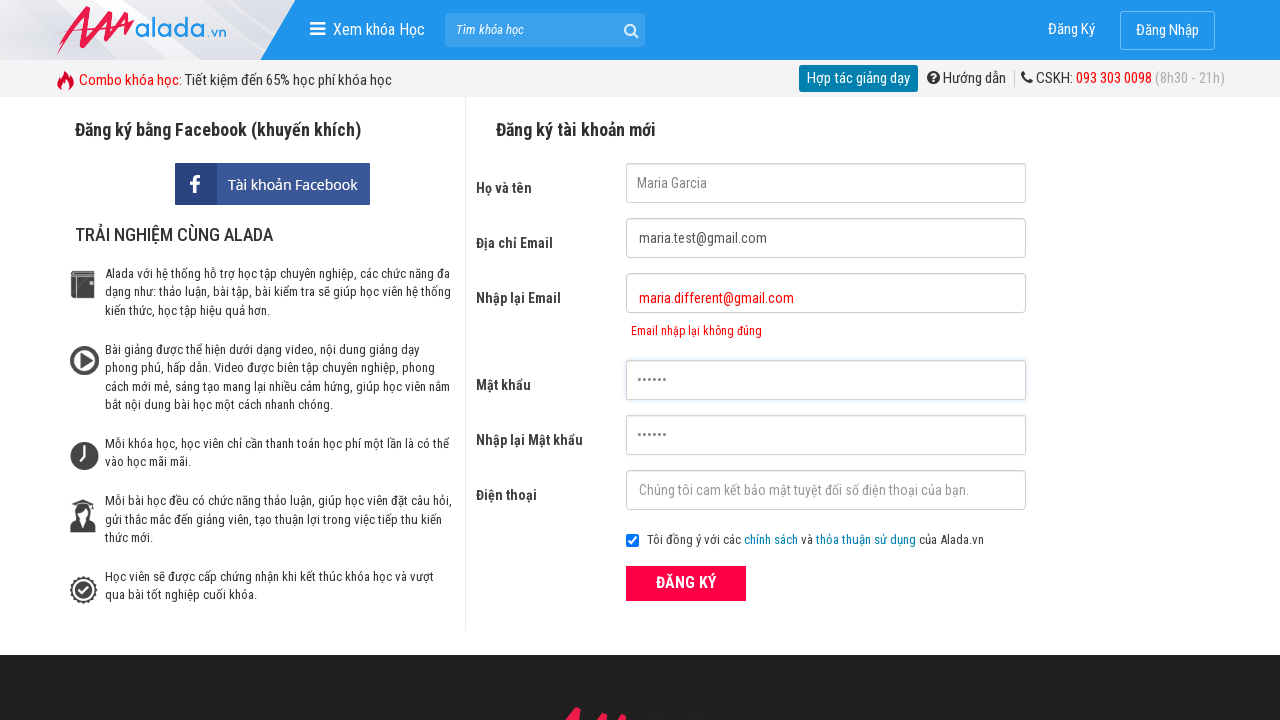

Filled phone number field with '0900000000' on #txtPhone
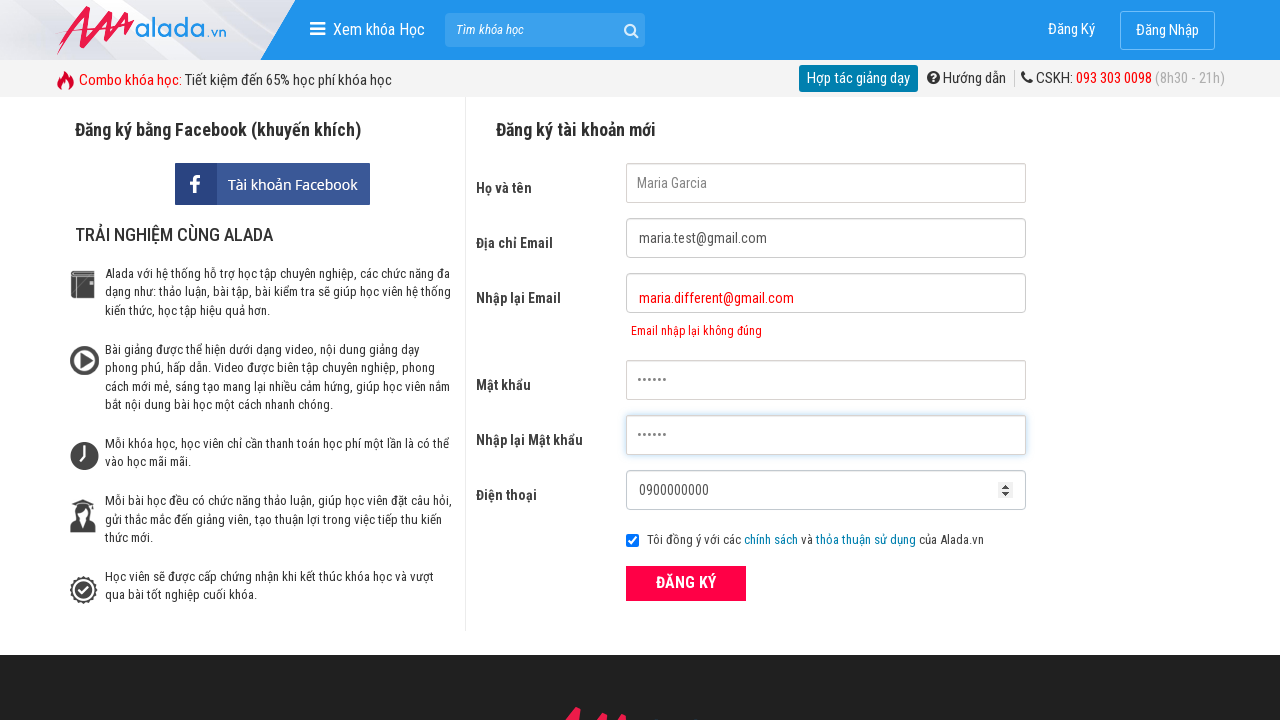

Clicked submit button to attempt registration at (686, 583) on xpath=//button[@type='submit']
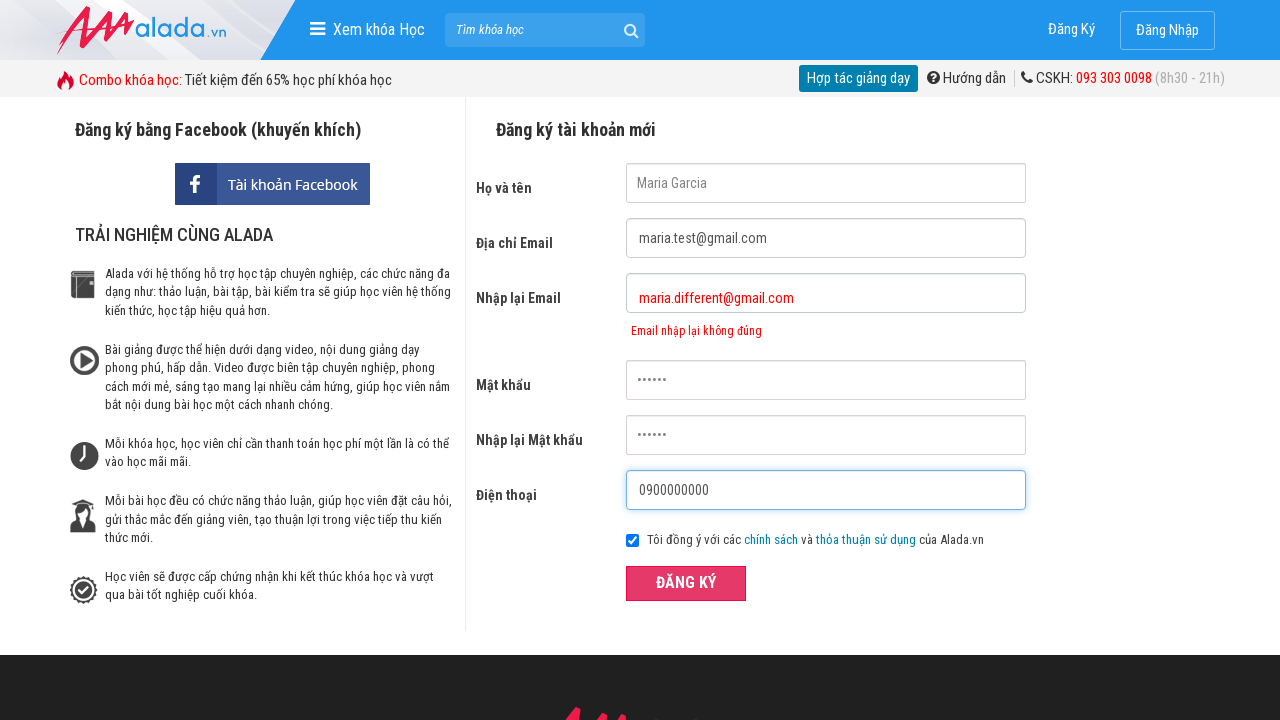

Confirmation email error message appeared, validating email mismatch detection
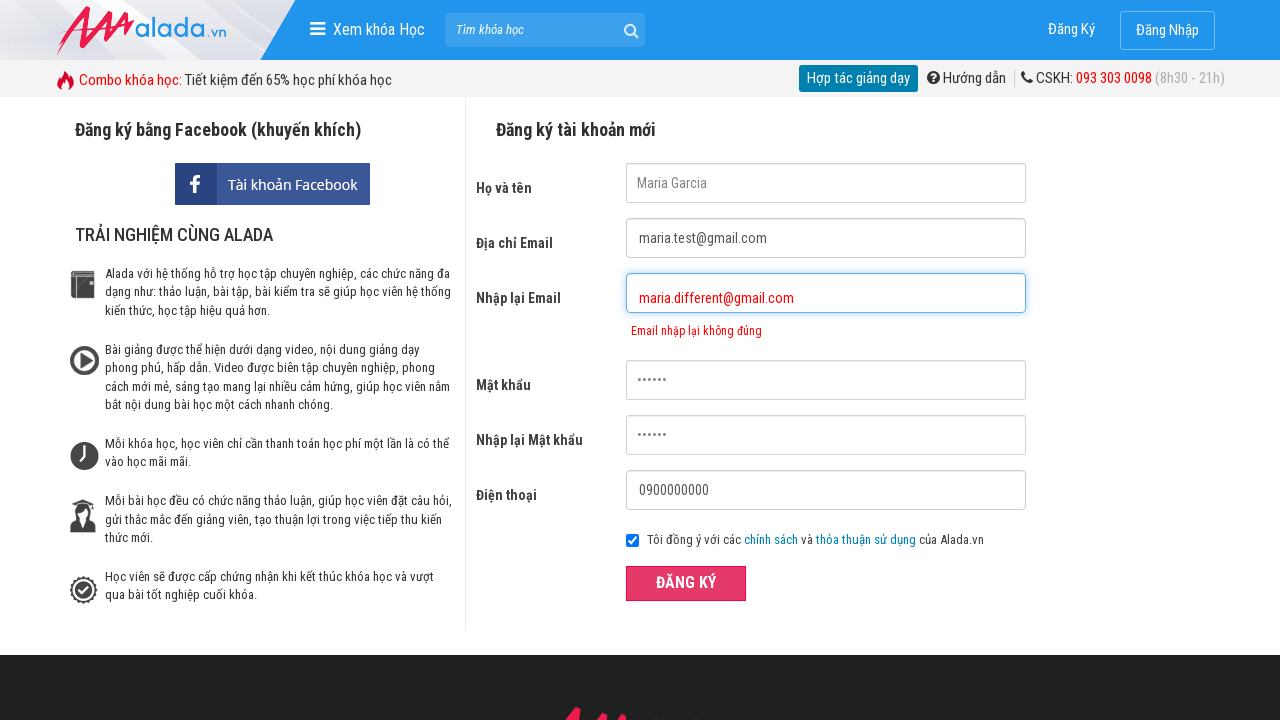

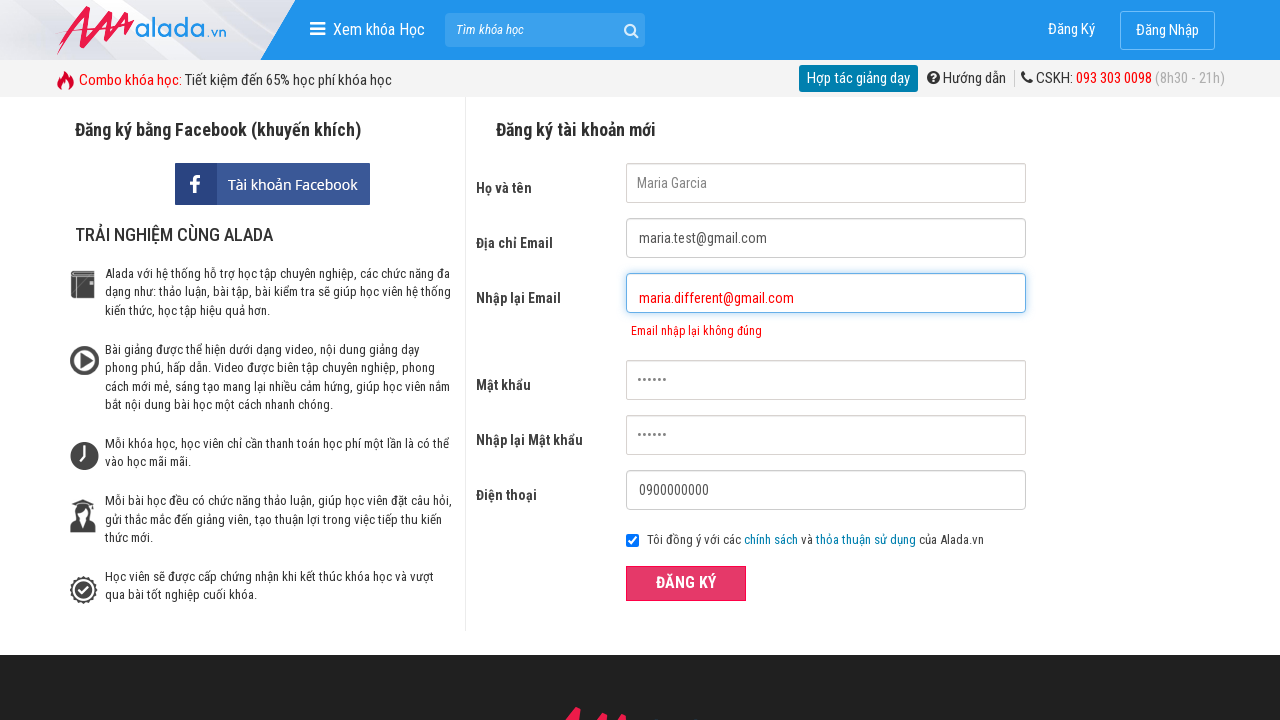